Tests that edits are cancelled when pressing Escape key.

Starting URL: https://demo.playwright.dev/todomvc

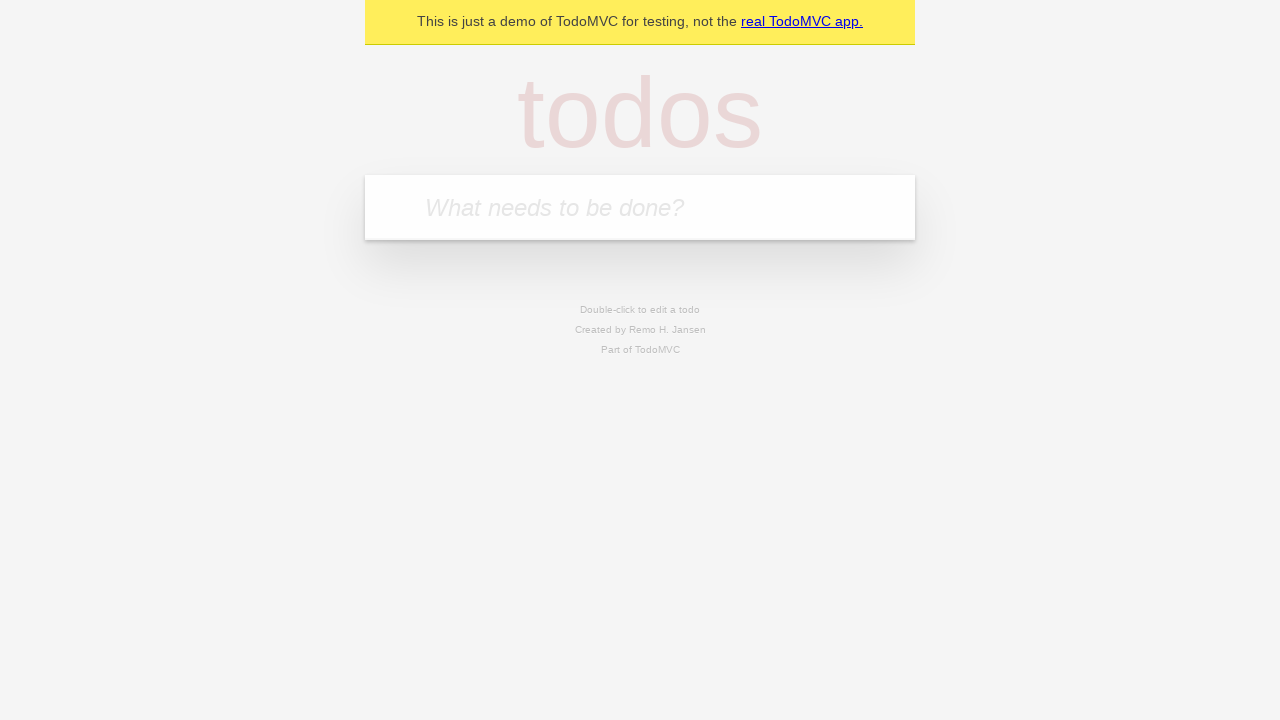

Filled new todo input with 'buy some cheese' on internal:attr=[placeholder="What needs to be done?"i]
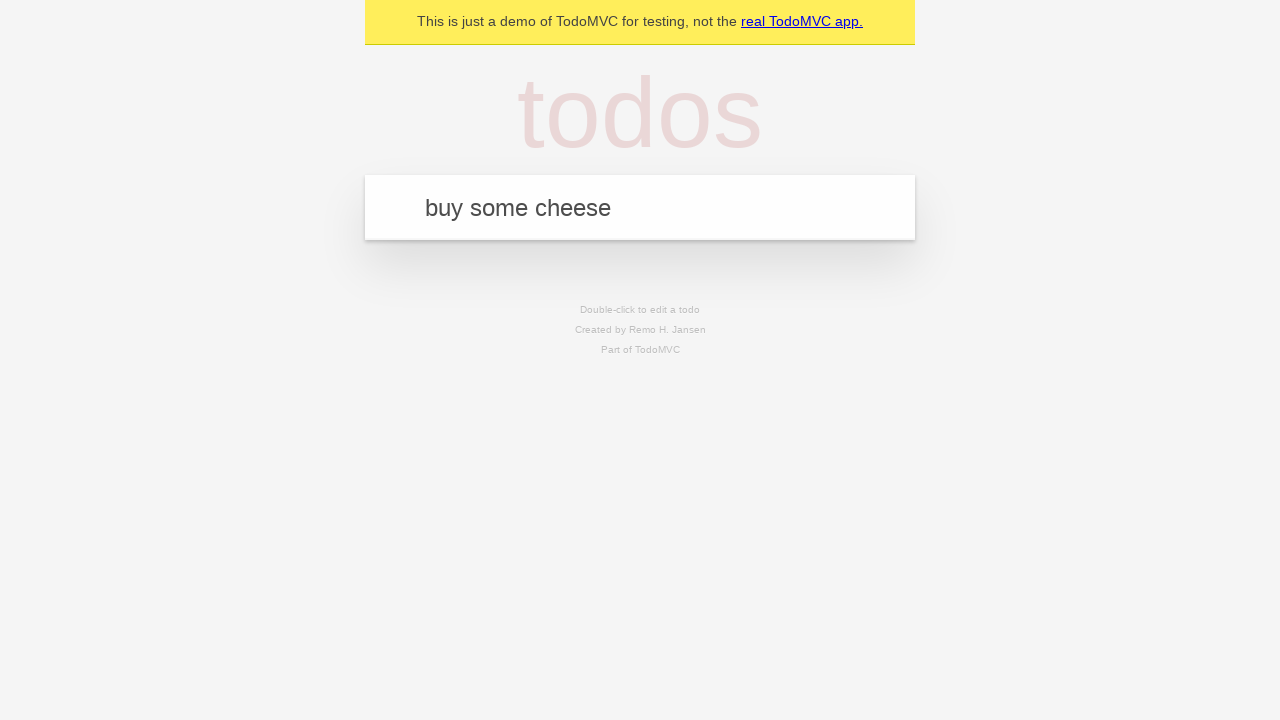

Pressed Enter to add first todo on internal:attr=[placeholder="What needs to be done?"i]
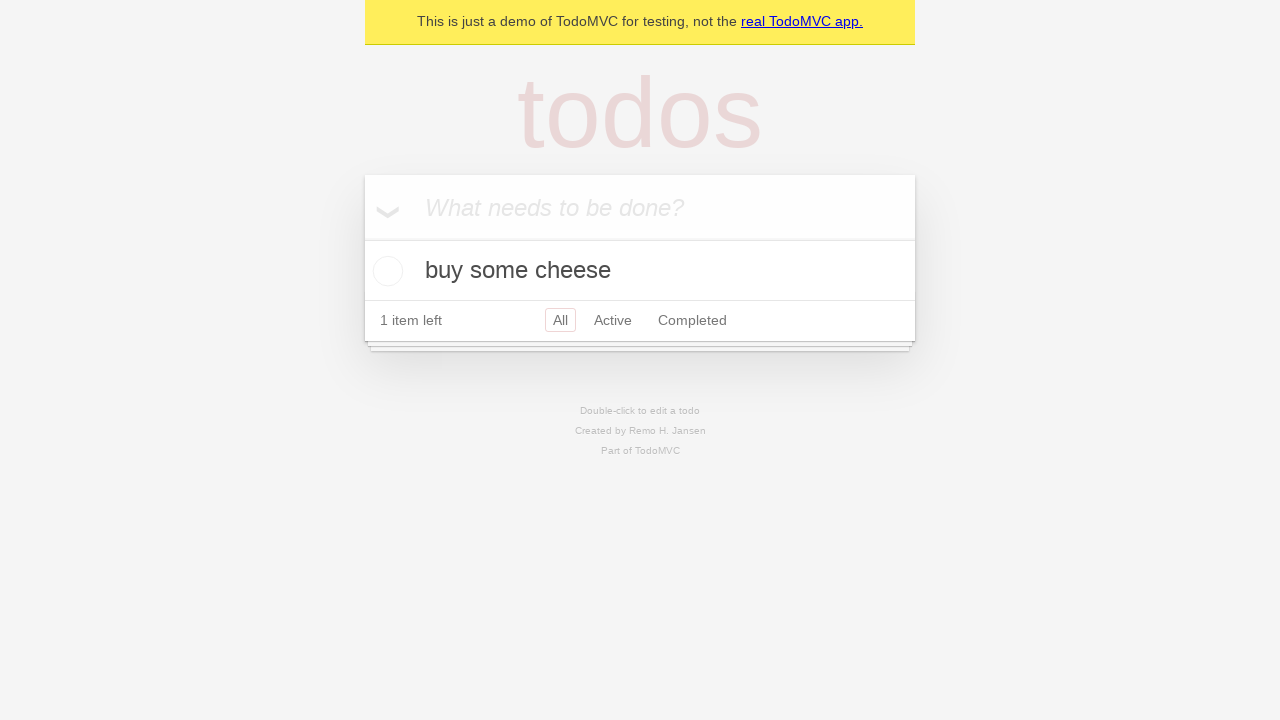

Filled new todo input with 'feed the cat' on internal:attr=[placeholder="What needs to be done?"i]
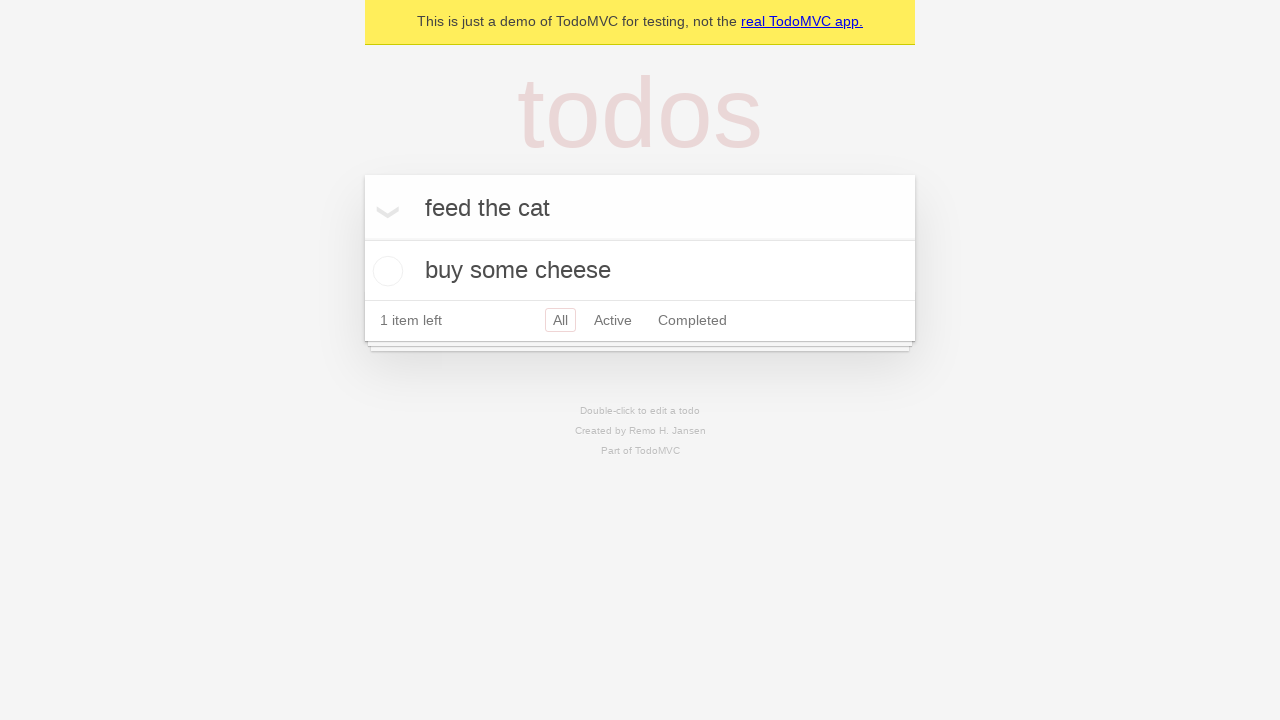

Pressed Enter to add second todo on internal:attr=[placeholder="What needs to be done?"i]
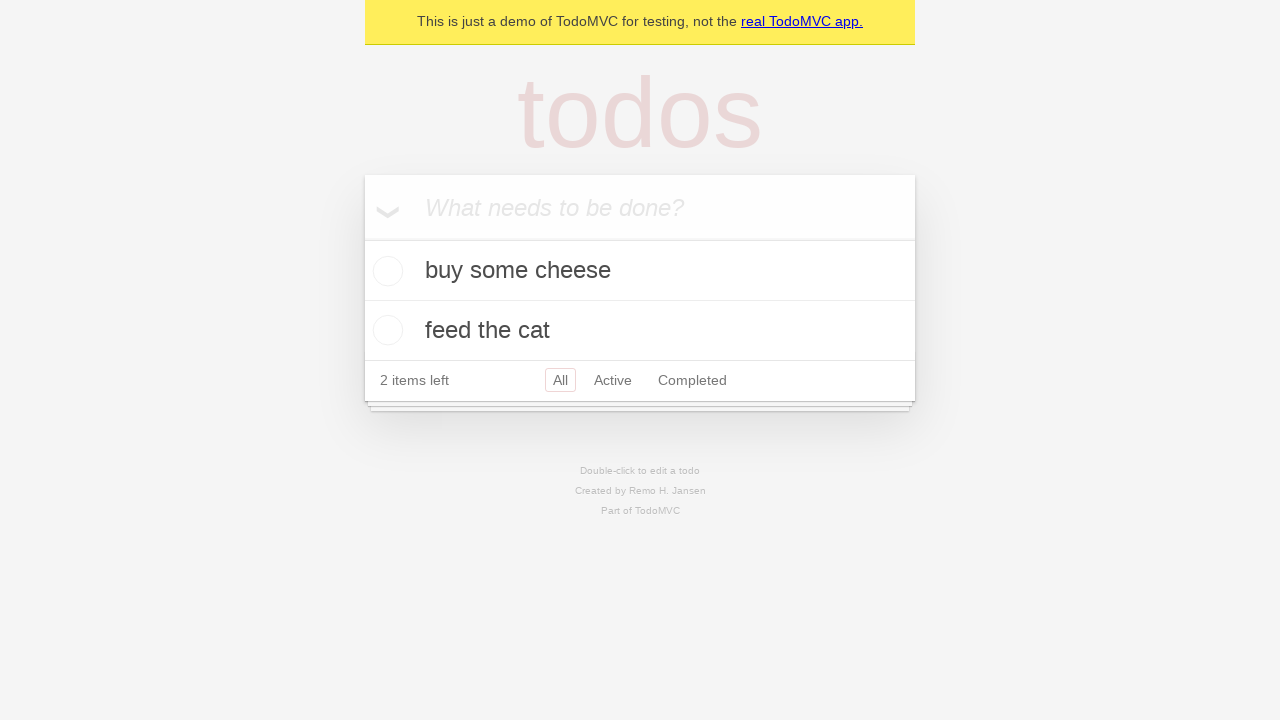

Filled new todo input with 'book a doctors appointment' on internal:attr=[placeholder="What needs to be done?"i]
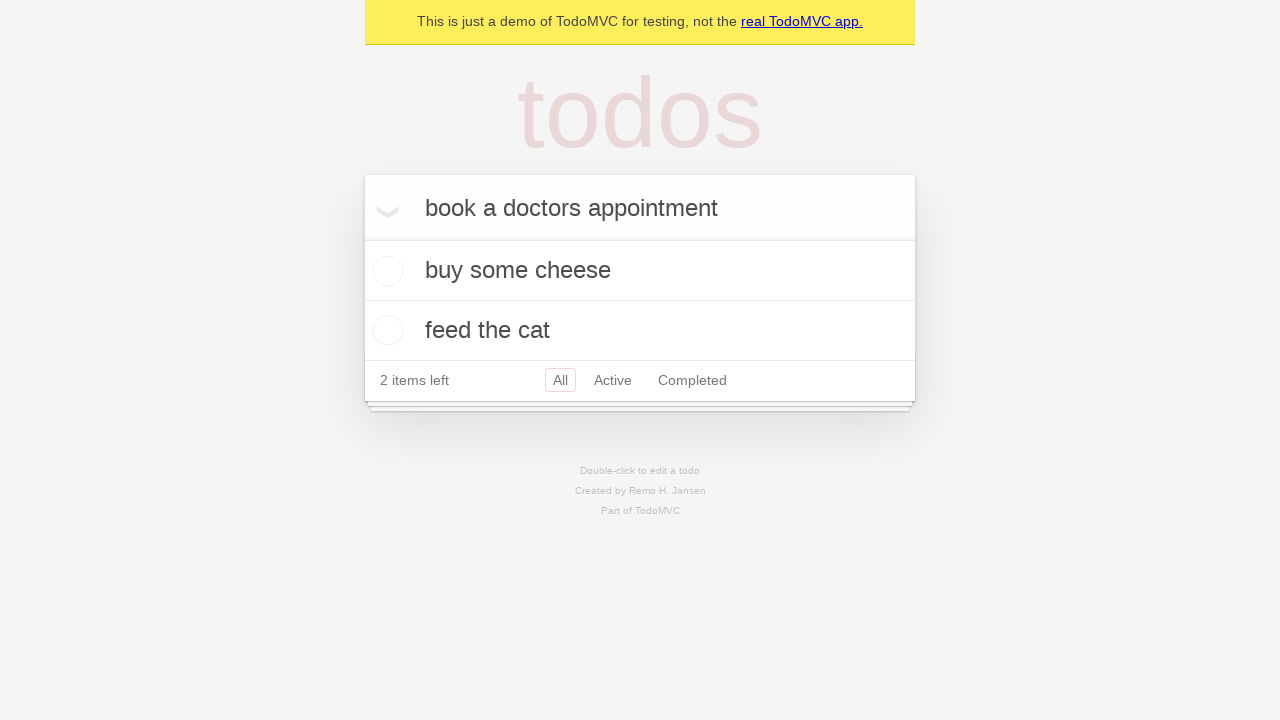

Pressed Enter to add third todo on internal:attr=[placeholder="What needs to be done?"i]
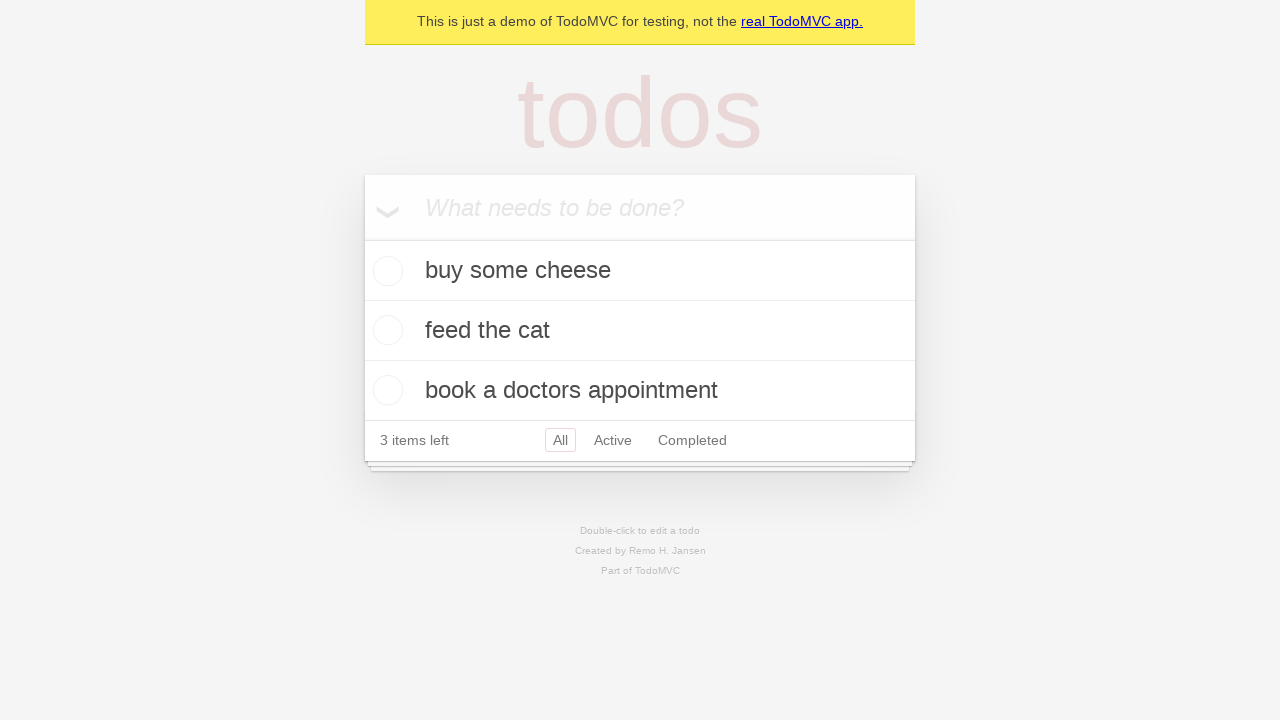

Waited for all three todos to load
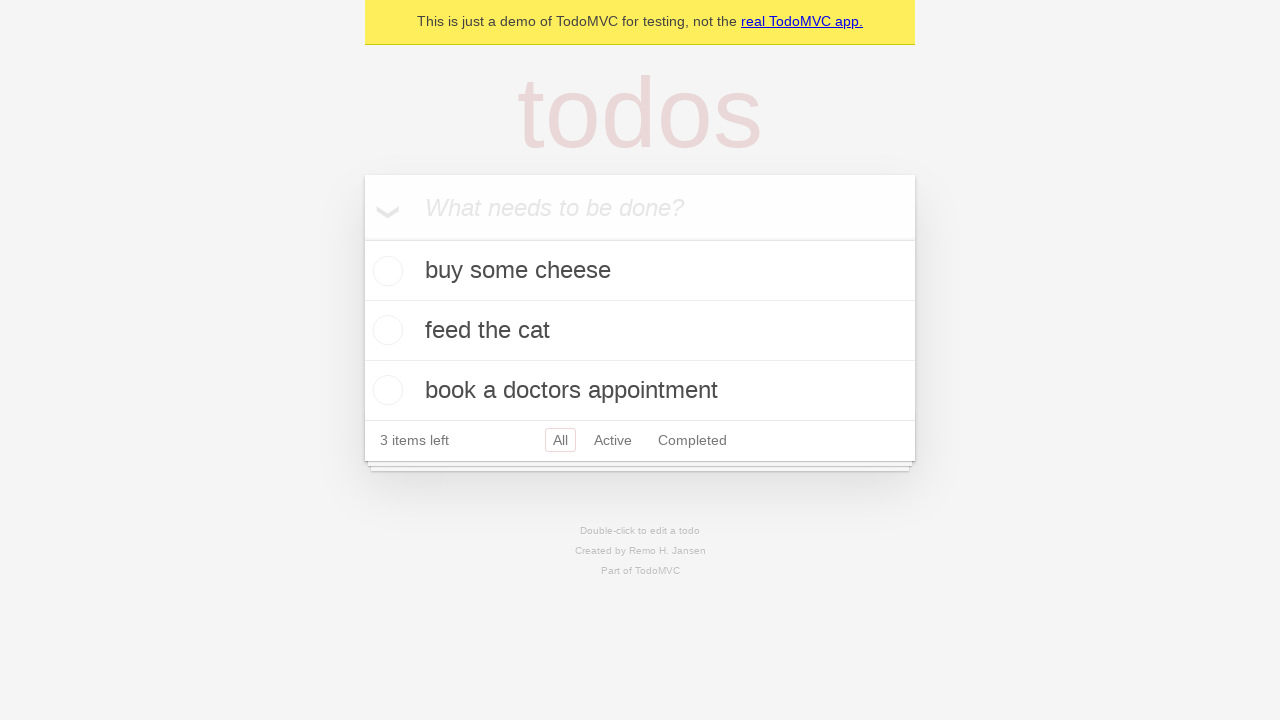

Double-clicked second todo to enter edit mode at (640, 331) on internal:testid=[data-testid="todo-item"s] >> nth=1
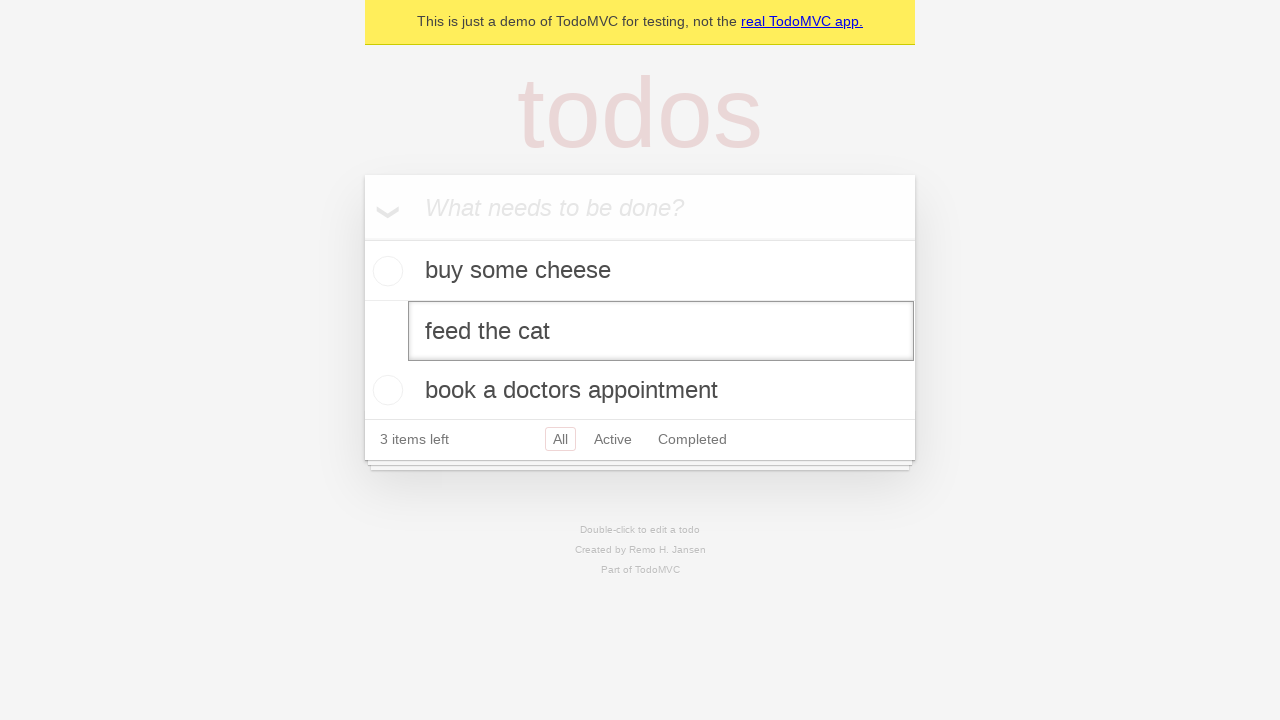

Filled edit input with 'buy some sausages' on internal:testid=[data-testid="todo-item"s] >> nth=1 >> internal:role=textbox[nam
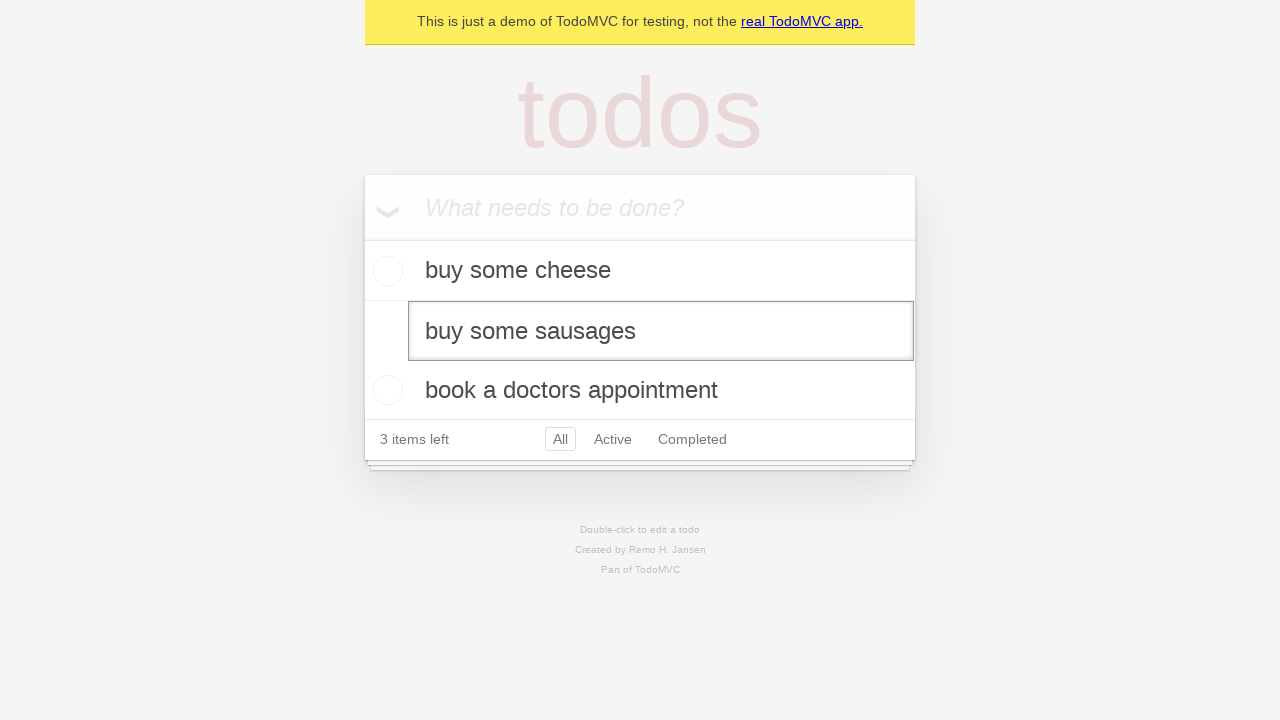

Pressed Escape key to cancel edits on internal:testid=[data-testid="todo-item"s] >> nth=1 >> internal:role=textbox[nam
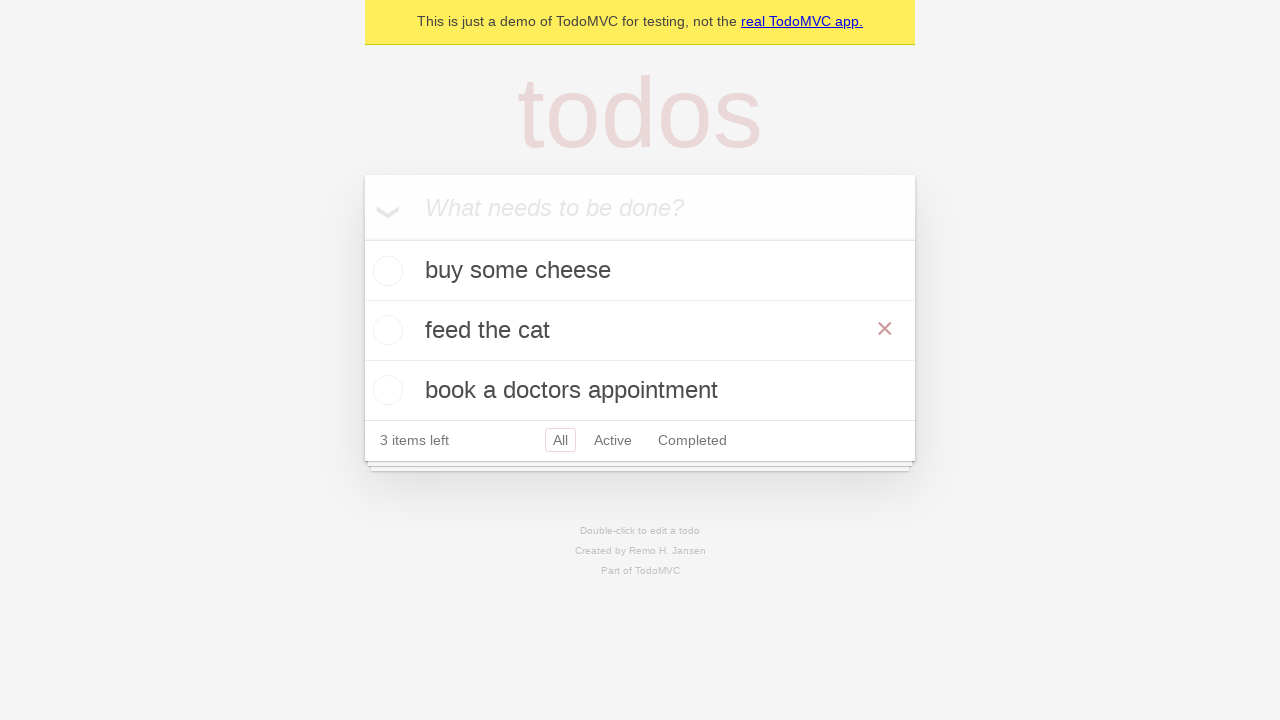

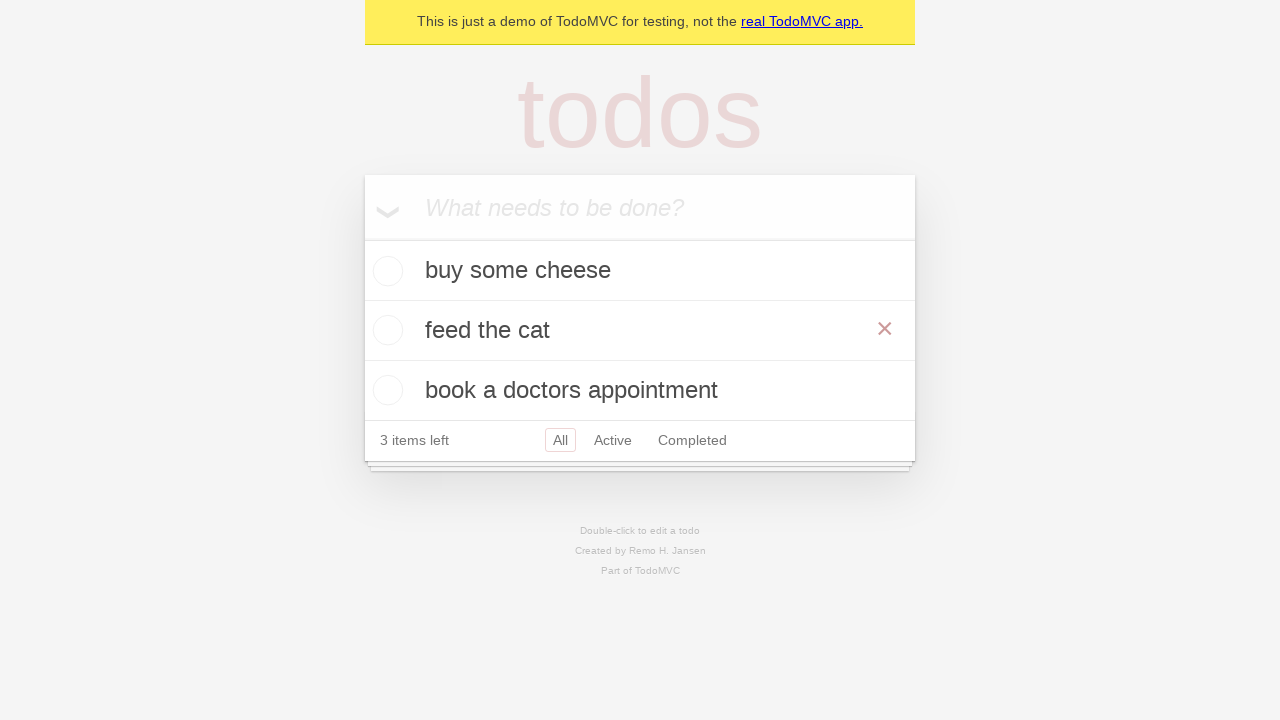